Fills out a form with personal information including name, job title, education level, gender, experience, and date, then submits the form and verifies successful submission

Starting URL: https://formy-project.herokuapp.com/form

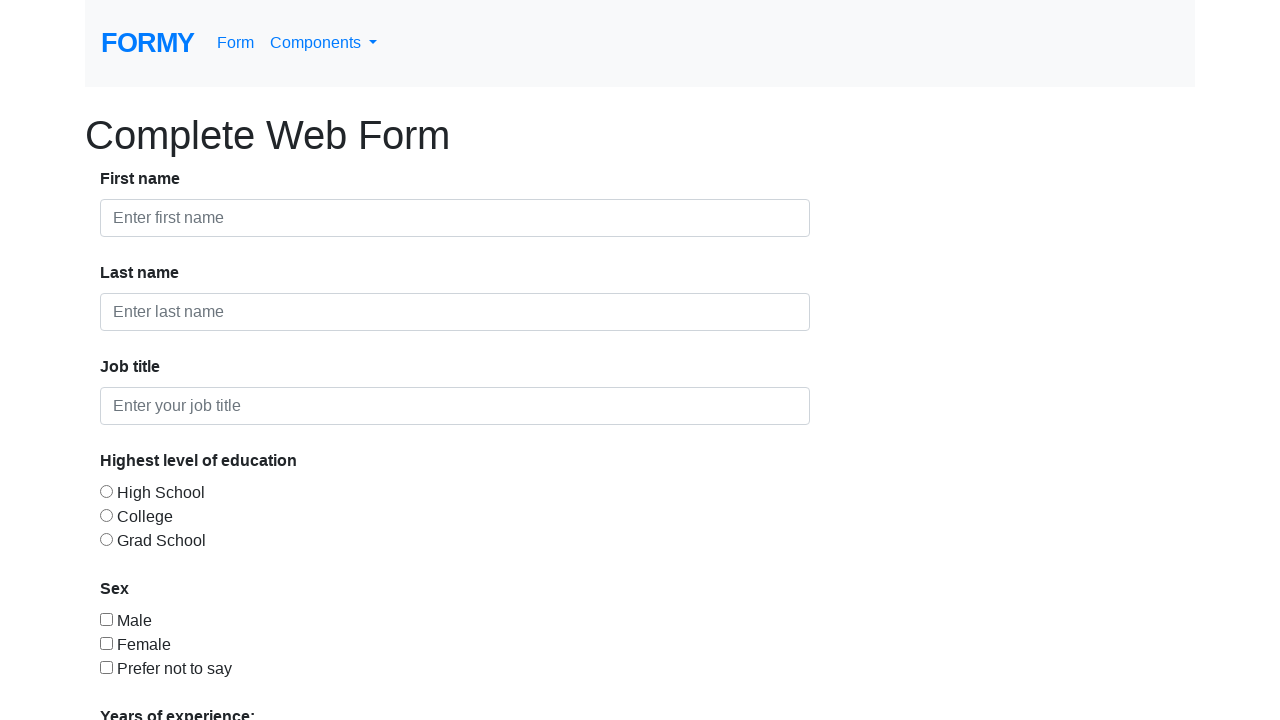

Filled first name field with 'Shipra' on #first-name
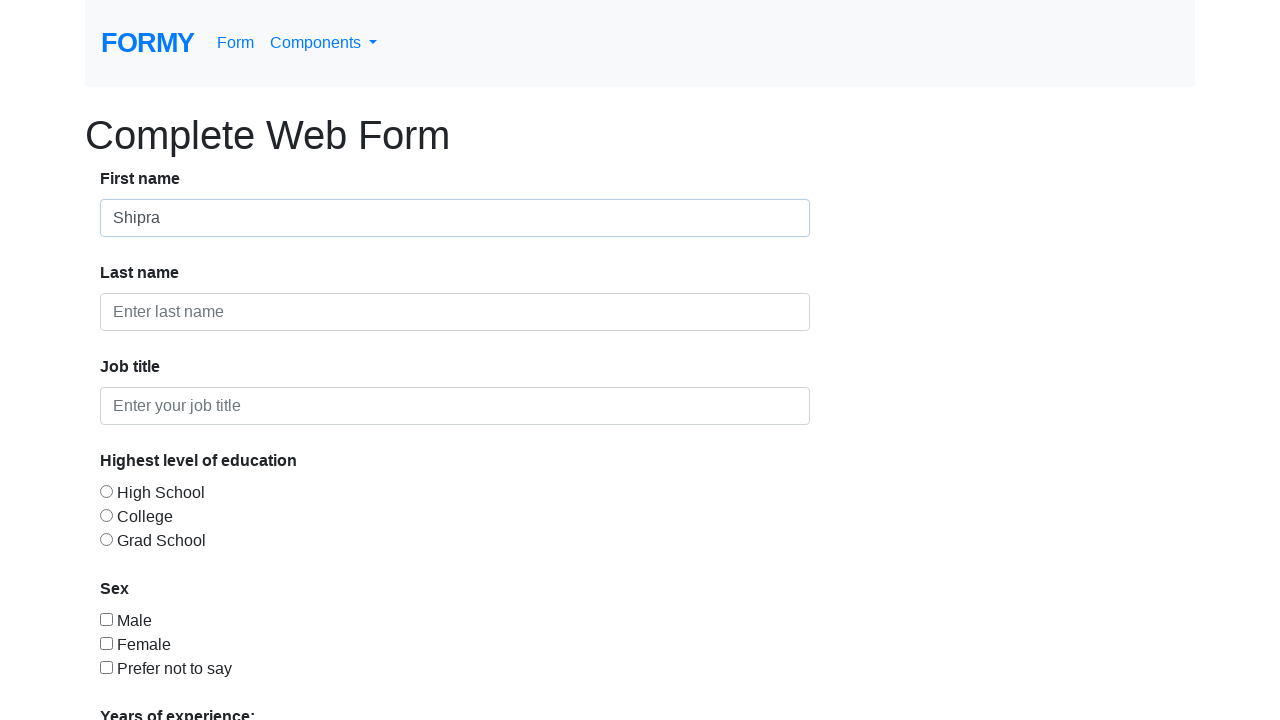

Filled last name field with 'Tripathi' on #last-name
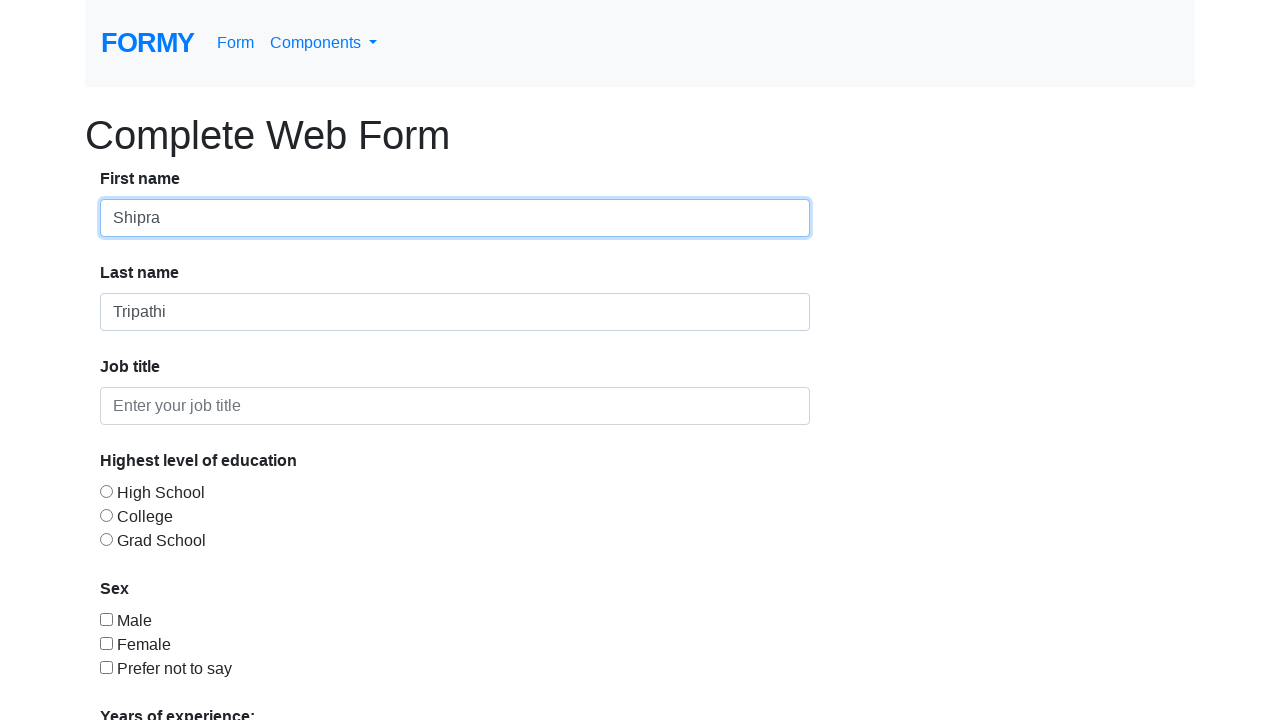

Filled job title field with 'System Analyst' on #job-title
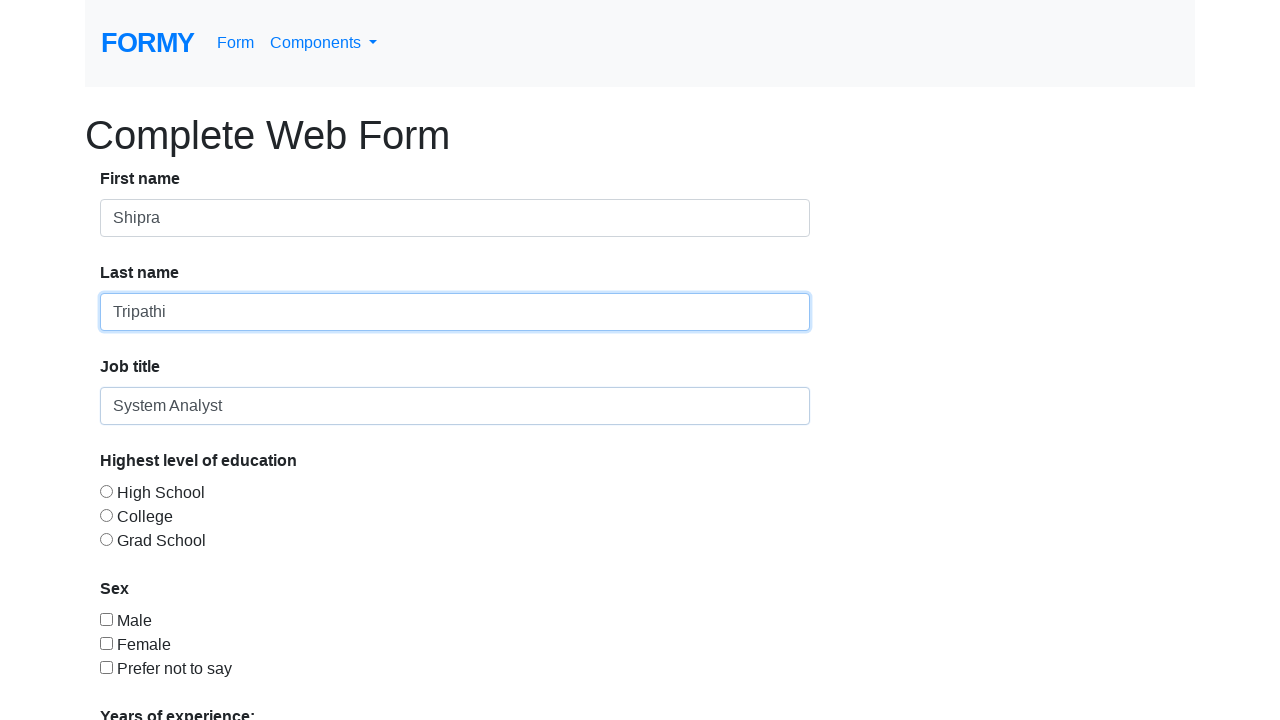

Selected education level: Graduate School at (106, 539) on #radio-button-3
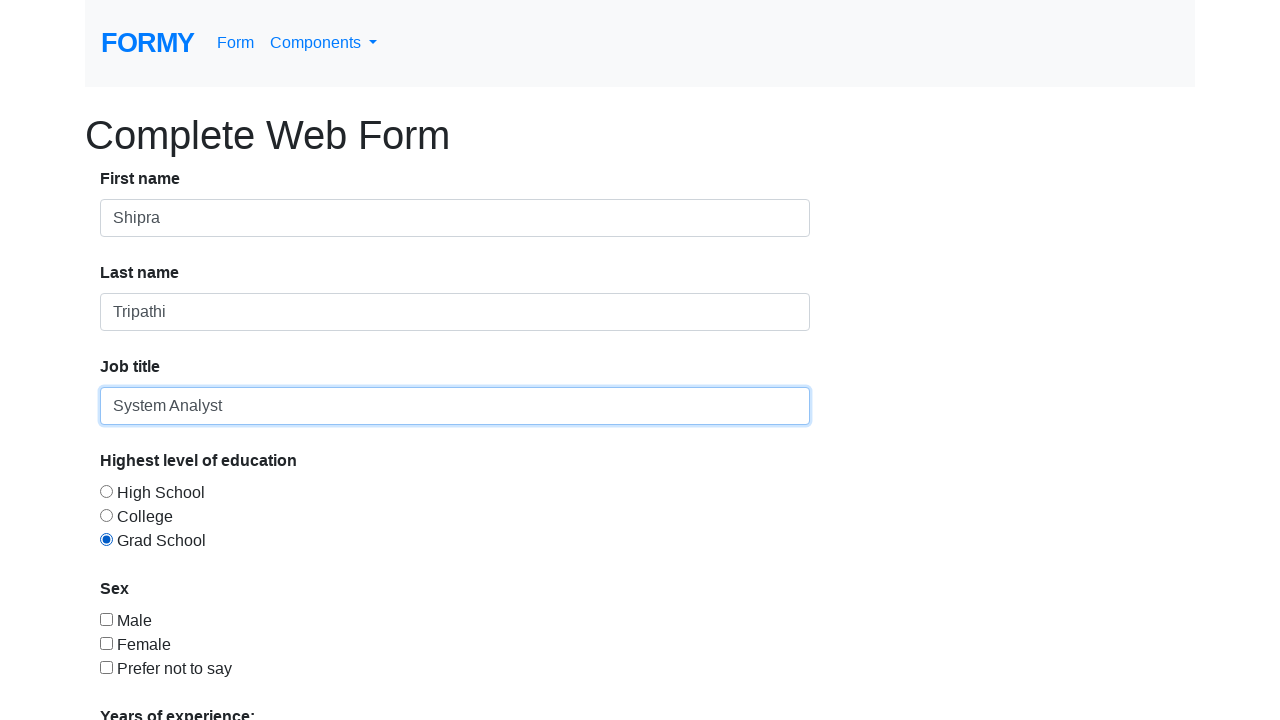

Selected gender: Female at (106, 643) on #checkbox-2
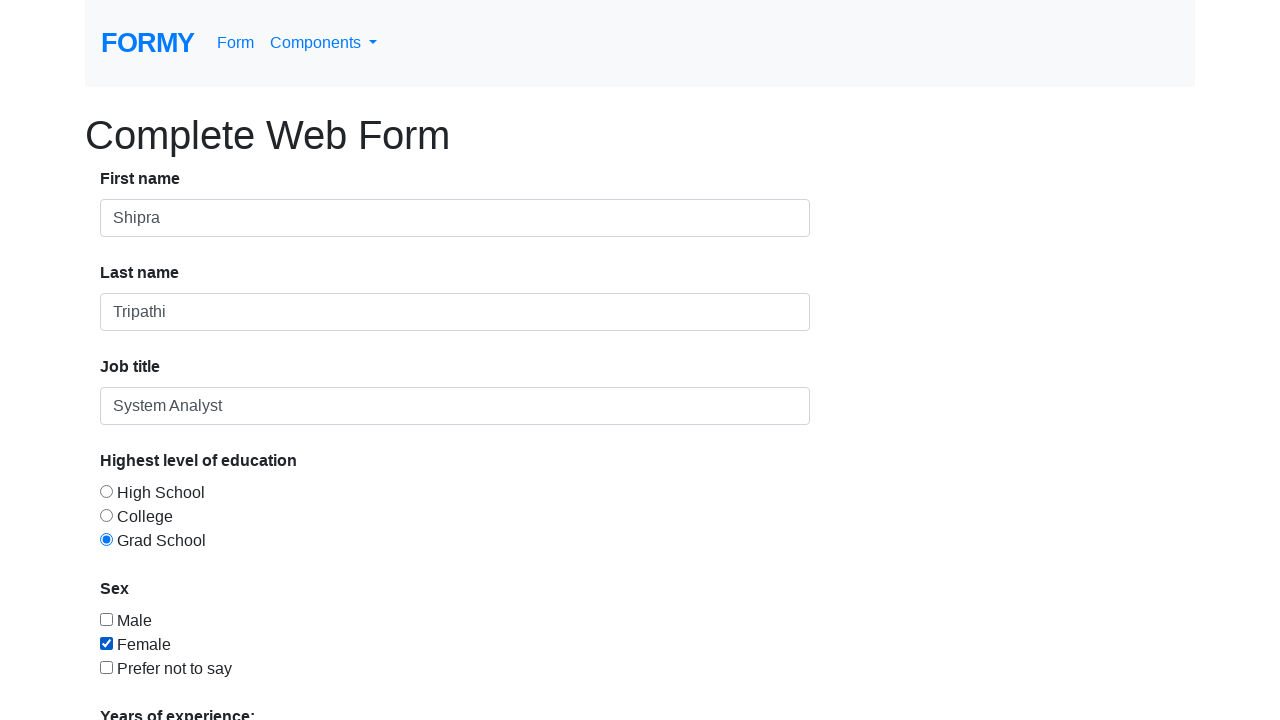

Selected years of experience: 1-2 years on select
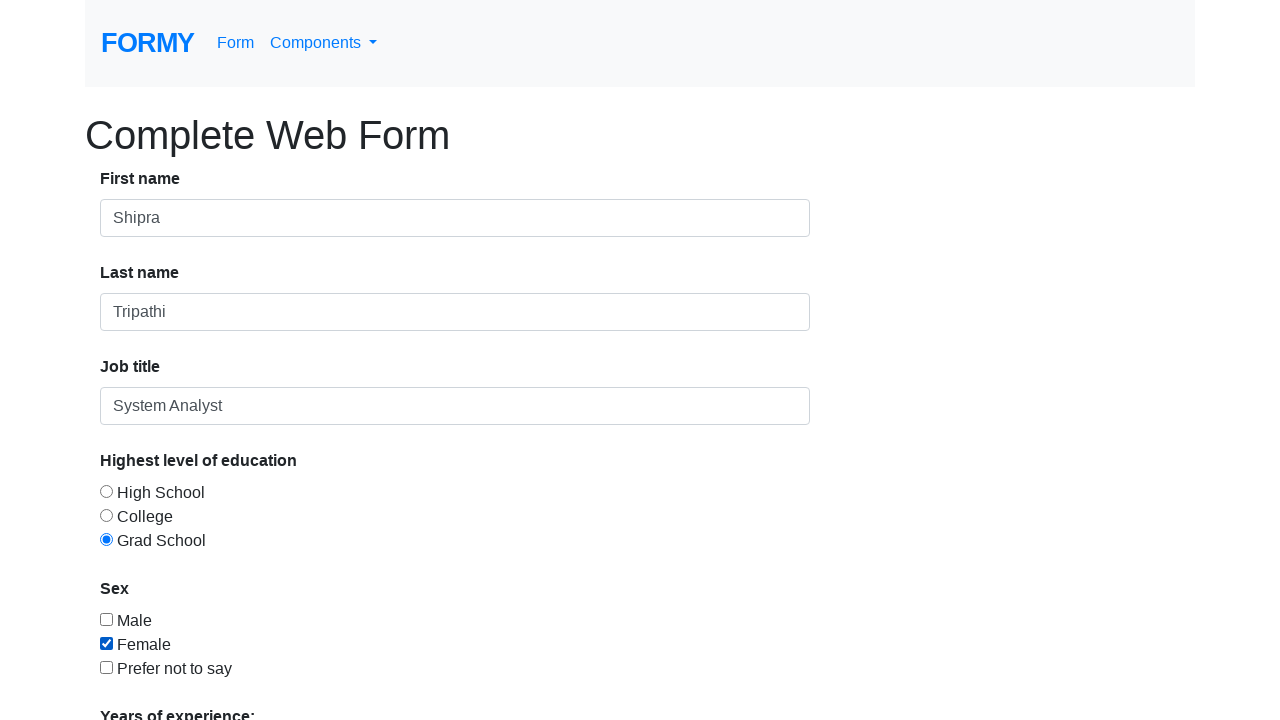

Filled date picker with '11/17/2023' on #datepicker
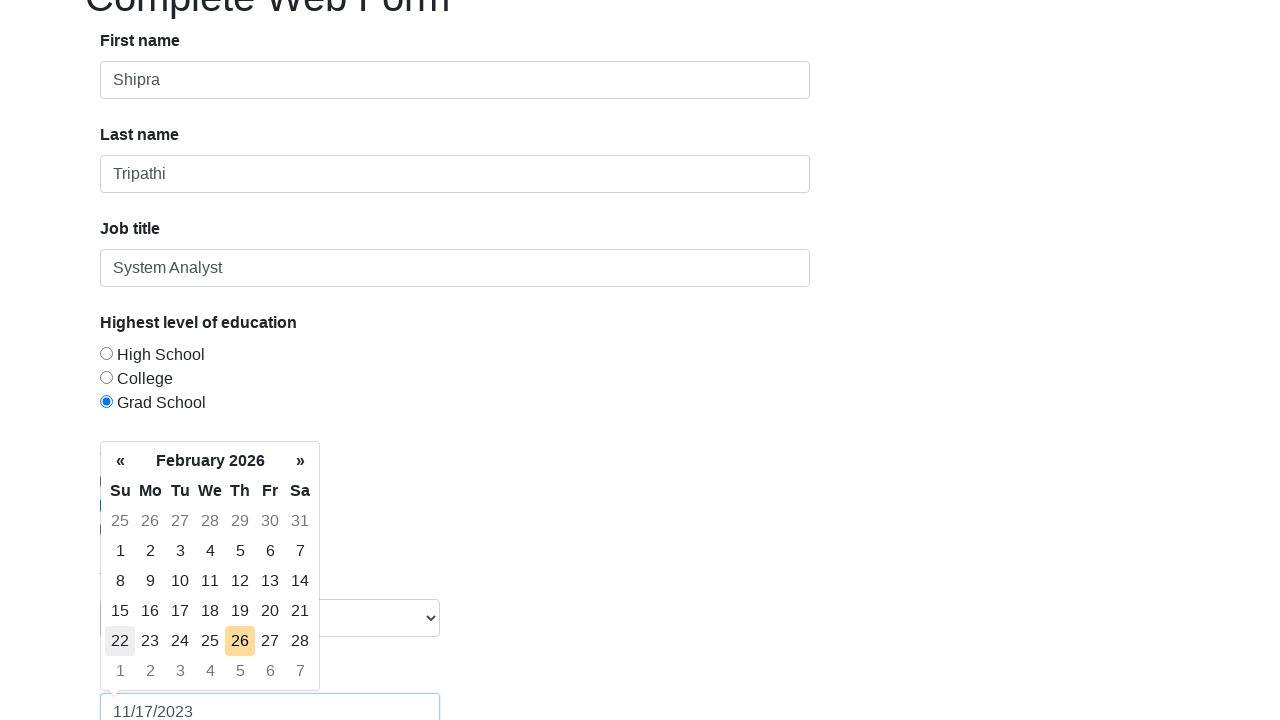

Pressed Enter to close the date picker on #datepicker
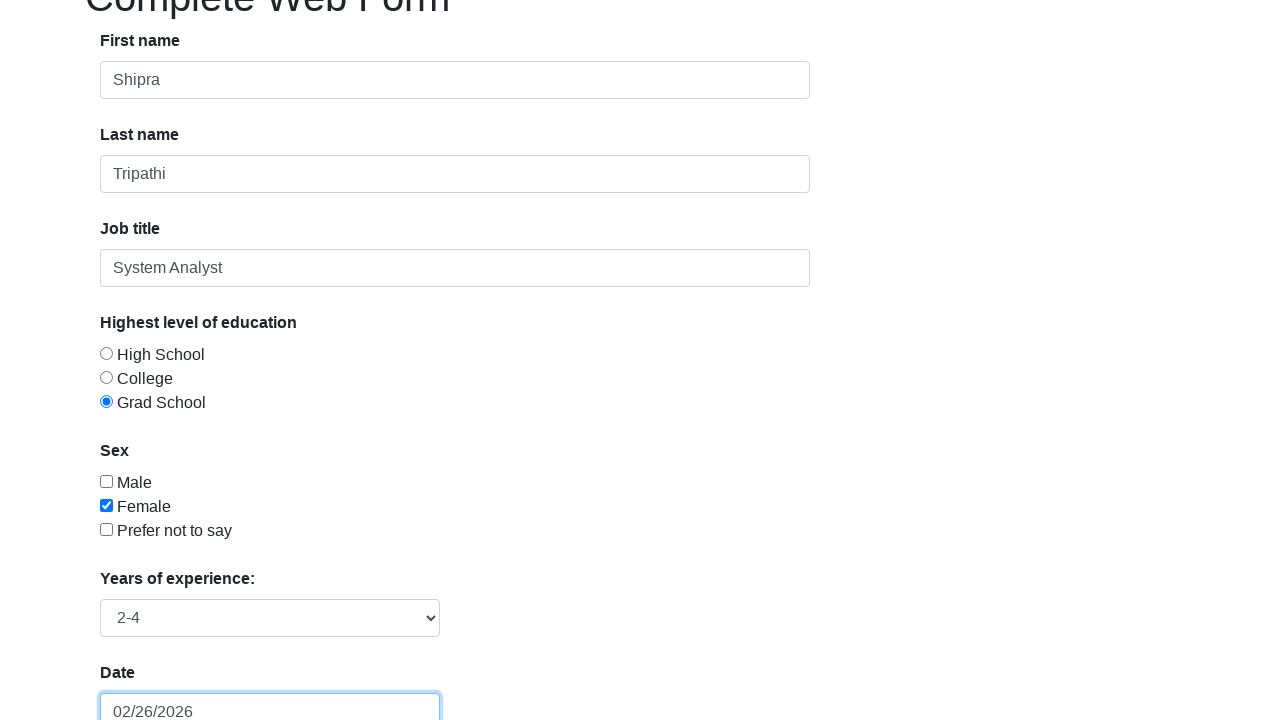

Clicked submit button to submit the form at (148, 680) on .btn.btn-lg.btn-primary
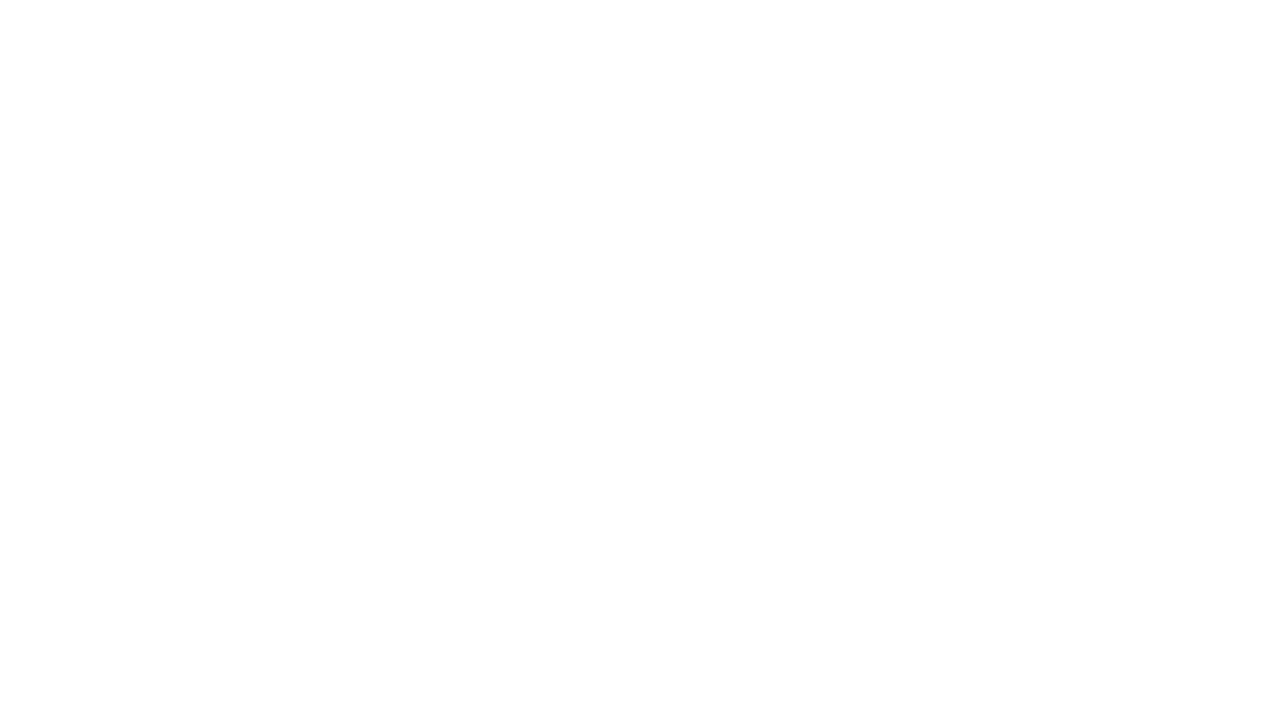

Form successfully submitted - success message appeared
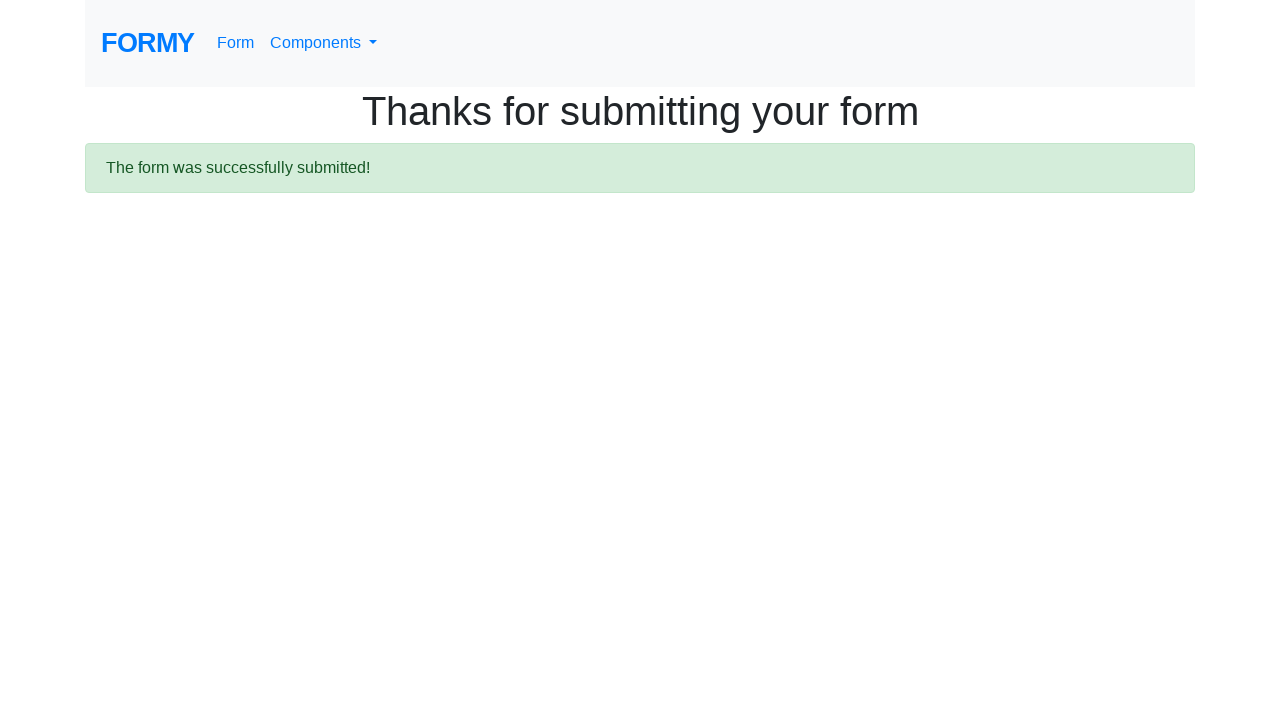

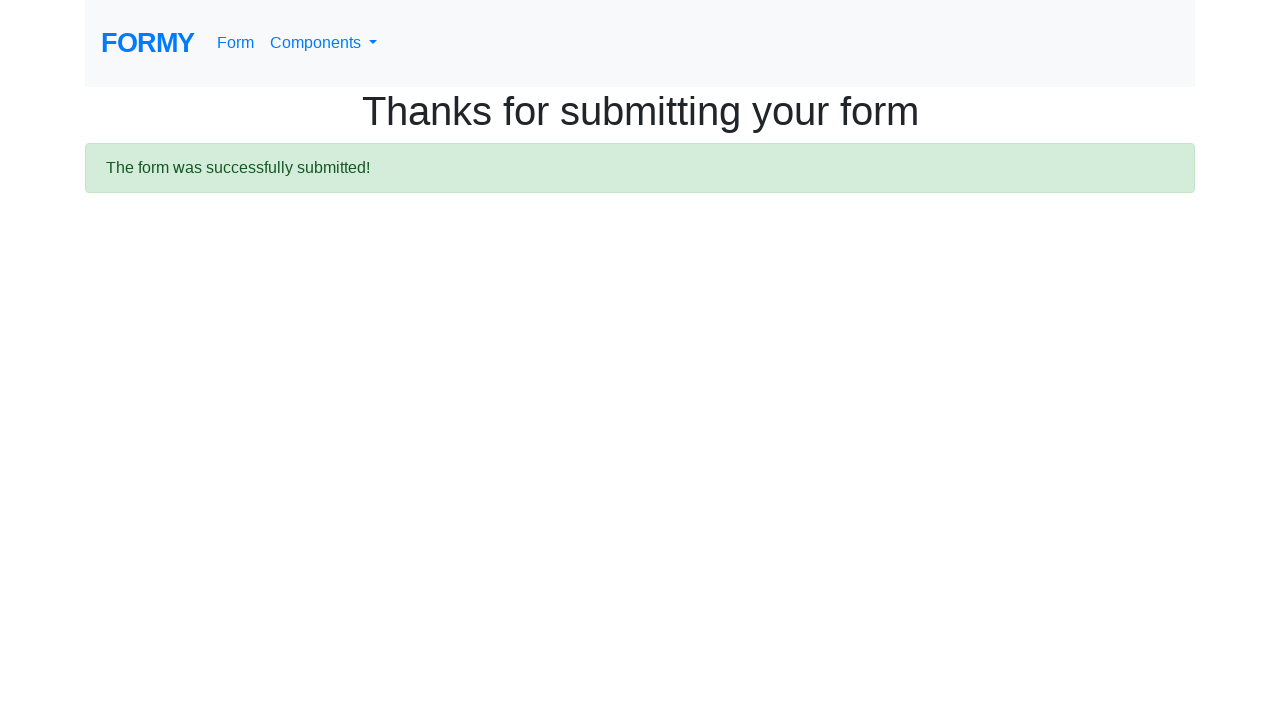